Tests that whitespace is trimmed from edited todo text when saving.

Starting URL: https://demo.playwright.dev/todomvc

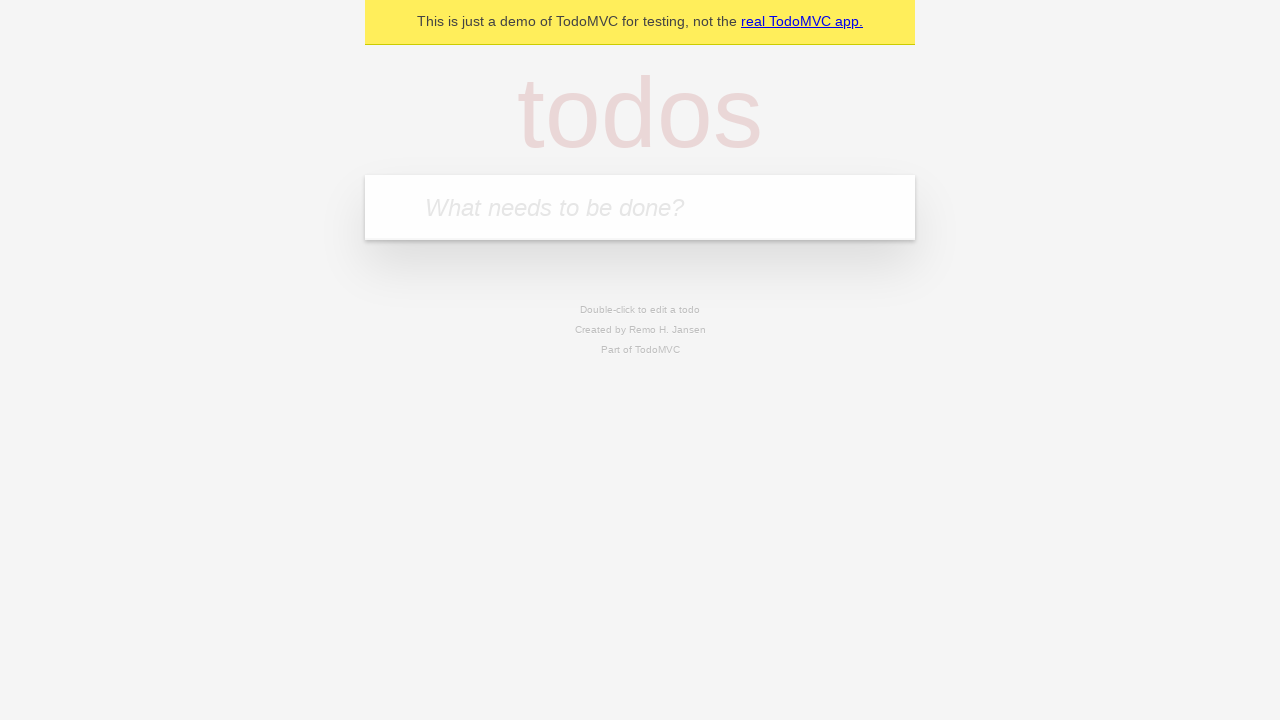

Located the 'What needs to be done?' input field
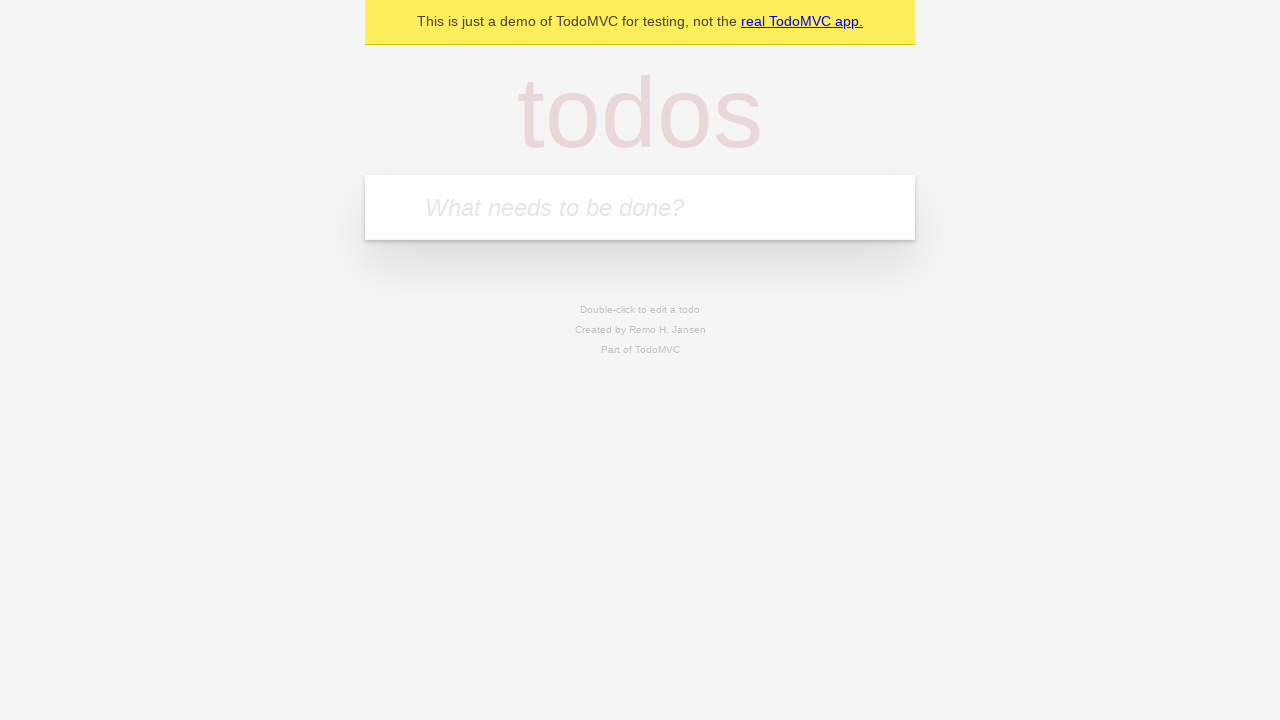

Filled input field with 'buy some cheese' on internal:attr=[placeholder="What needs to be done?"i]
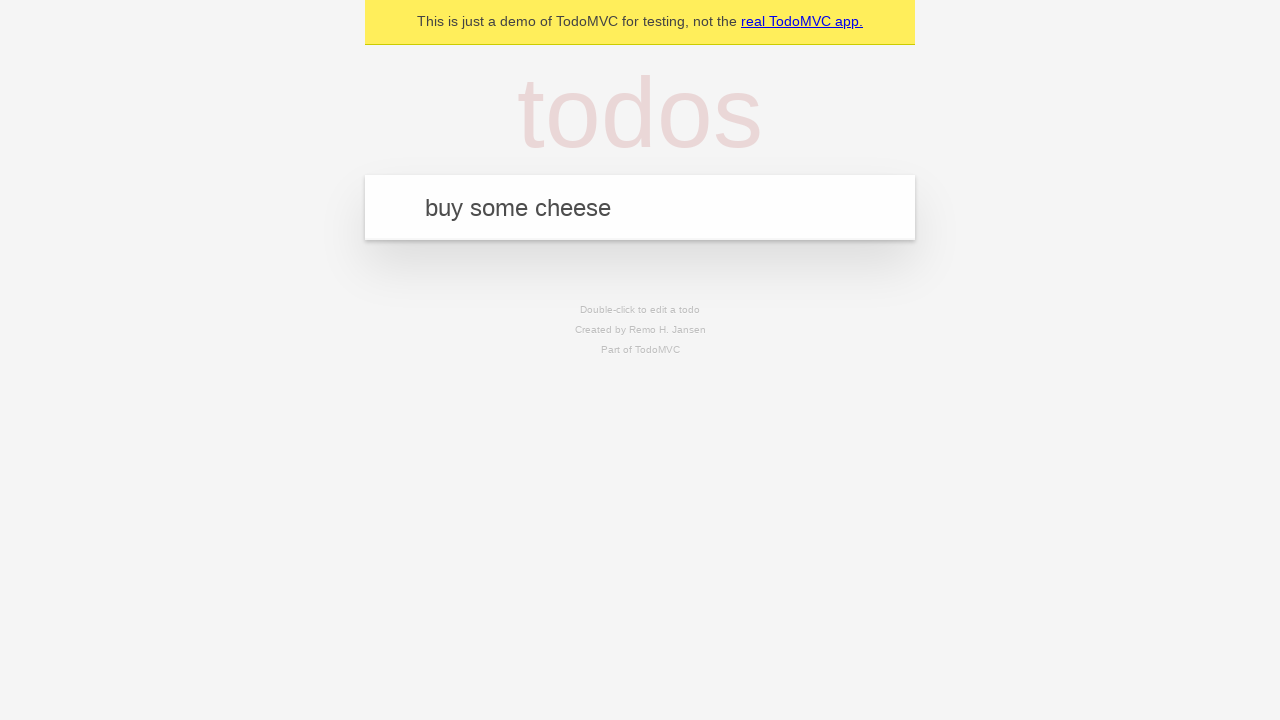

Pressed Enter to create todo 'buy some cheese' on internal:attr=[placeholder="What needs to be done?"i]
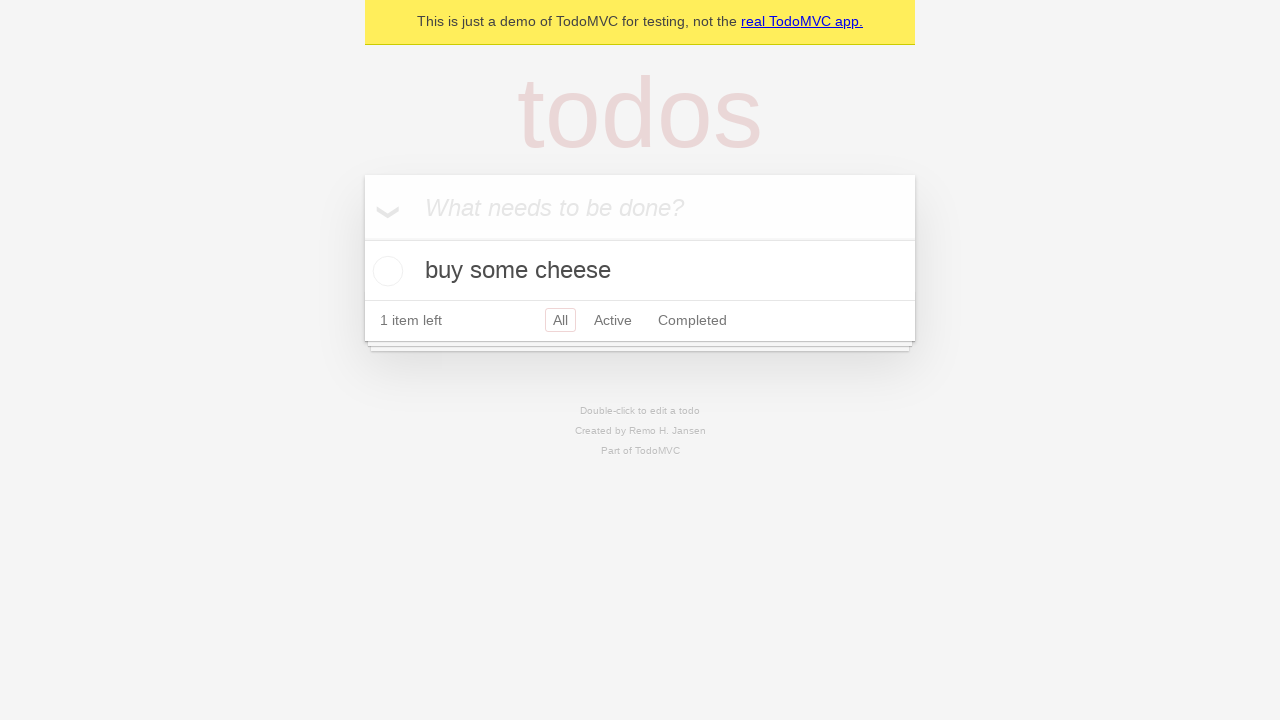

Filled input field with 'feed the cat' on internal:attr=[placeholder="What needs to be done?"i]
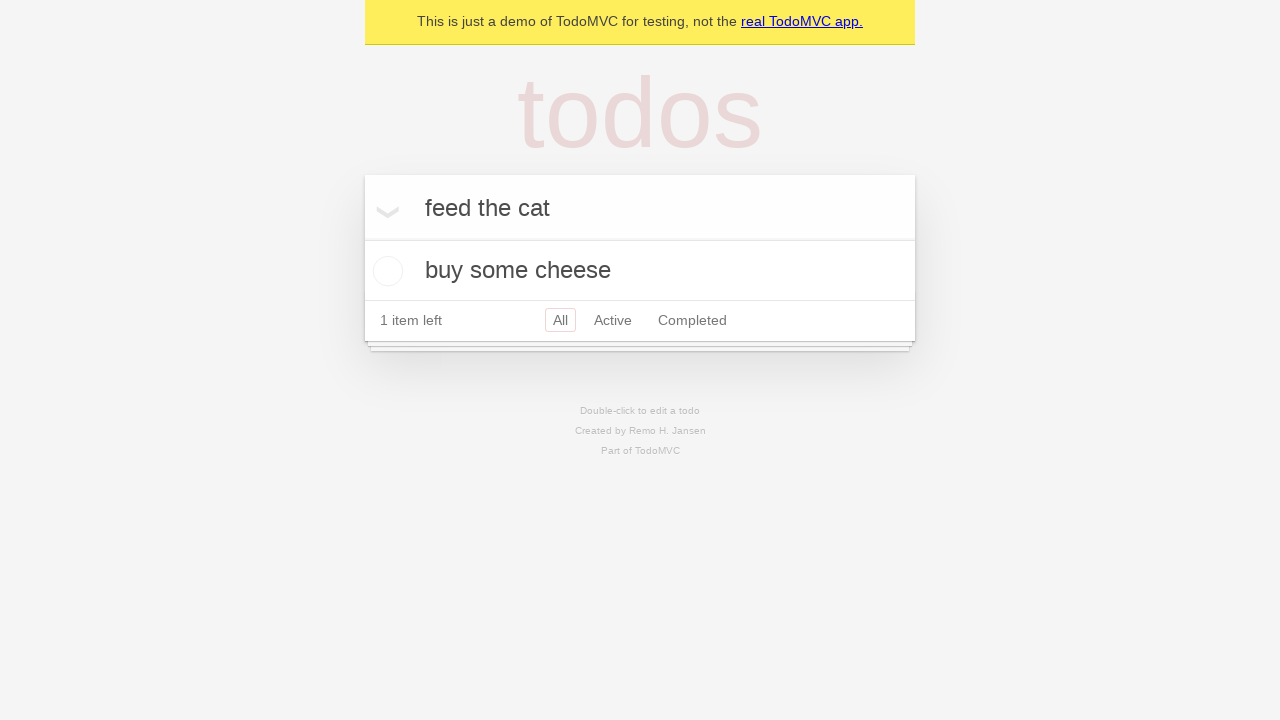

Pressed Enter to create todo 'feed the cat' on internal:attr=[placeholder="What needs to be done?"i]
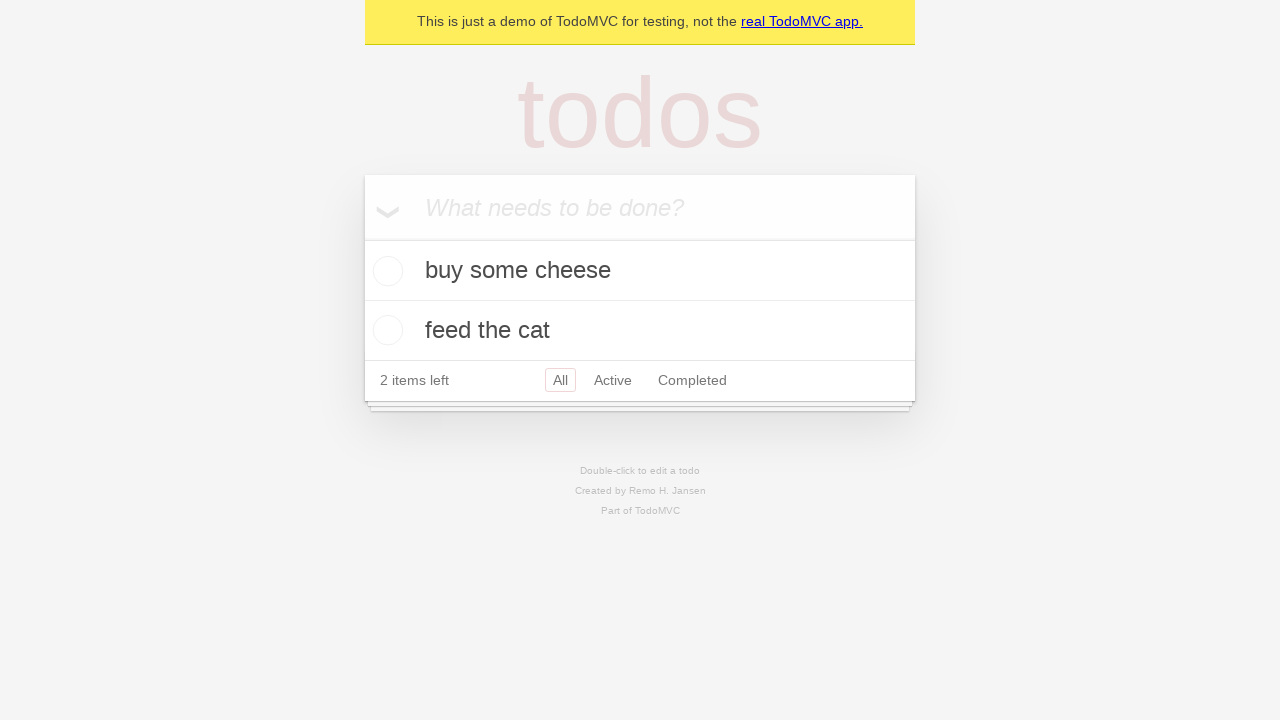

Filled input field with 'book a doctors appointment' on internal:attr=[placeholder="What needs to be done?"i]
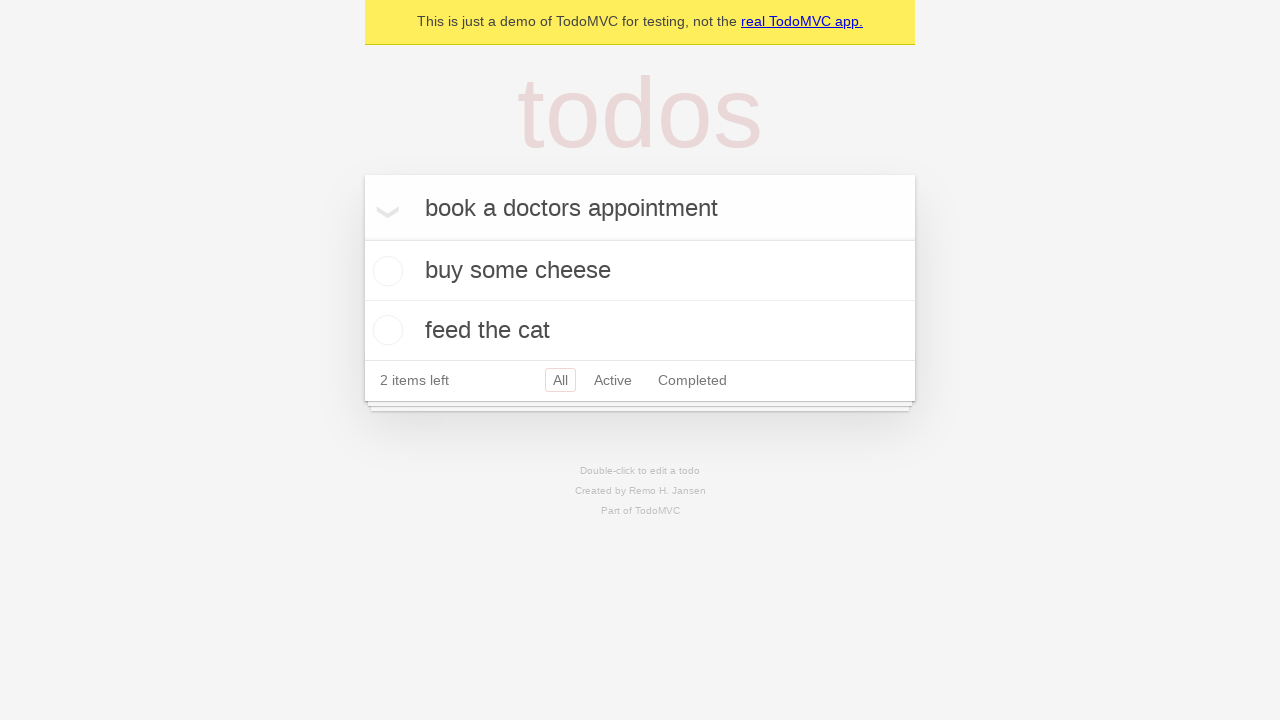

Pressed Enter to create todo 'book a doctors appointment' on internal:attr=[placeholder="What needs to be done?"i]
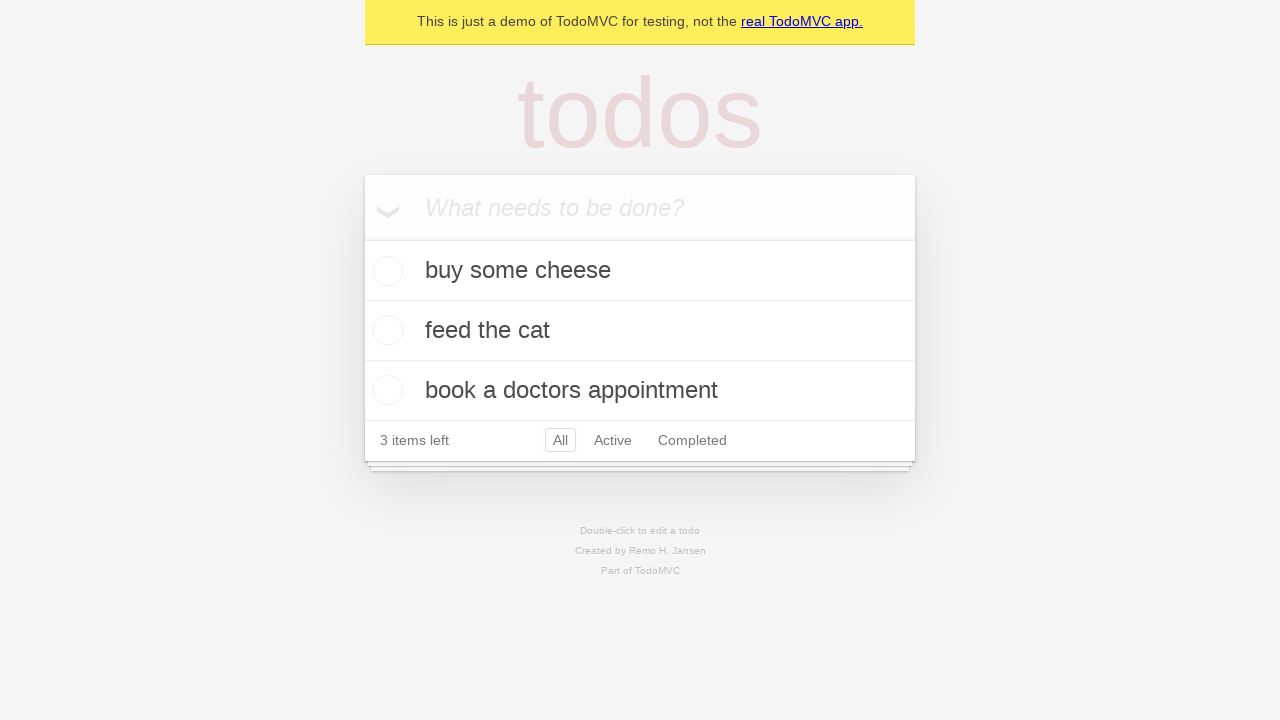

Waited for all 3 todo items to be present
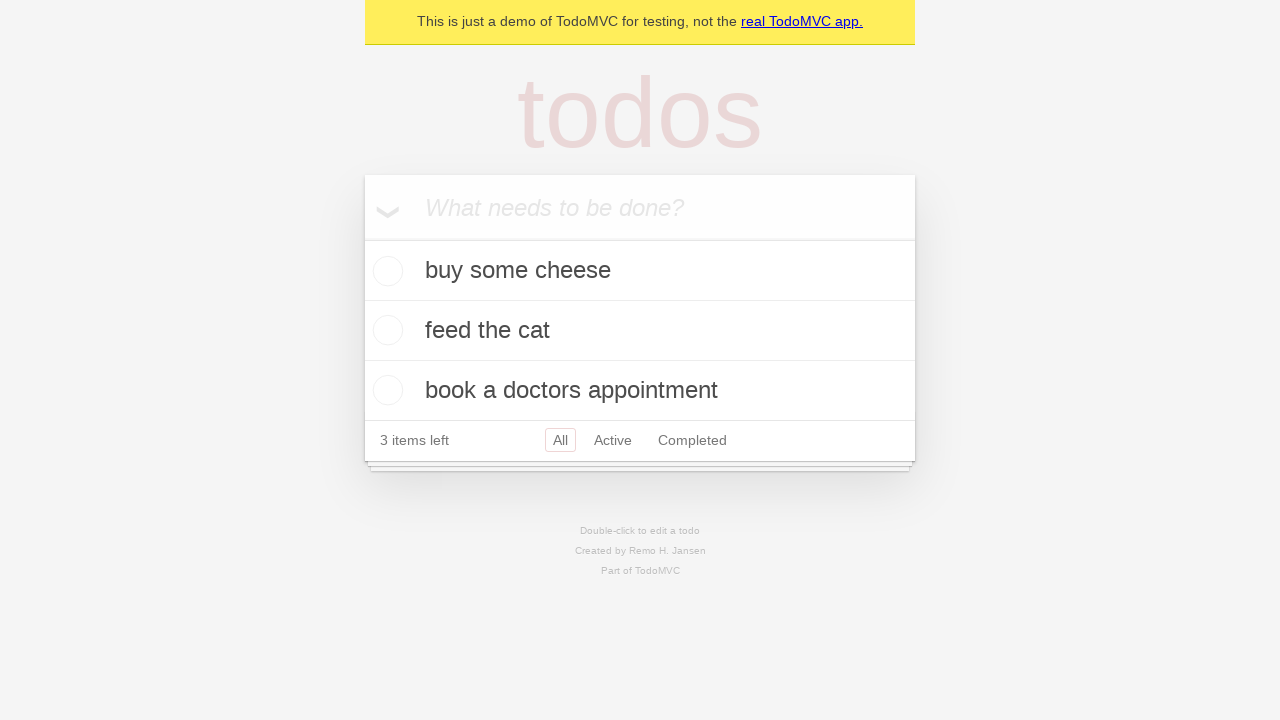

Located all todo items
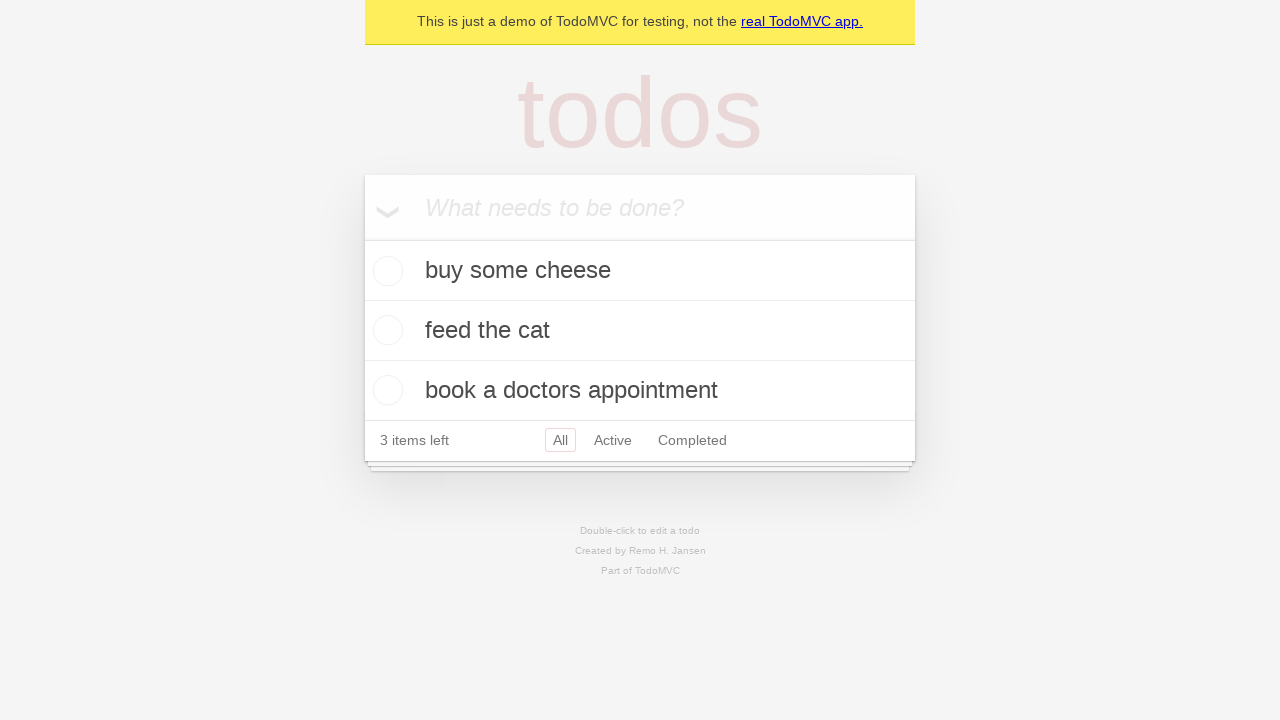

Double-clicked on the second todo item to enter edit mode at (640, 331) on internal:testid=[data-testid="todo-item"s] >> nth=1
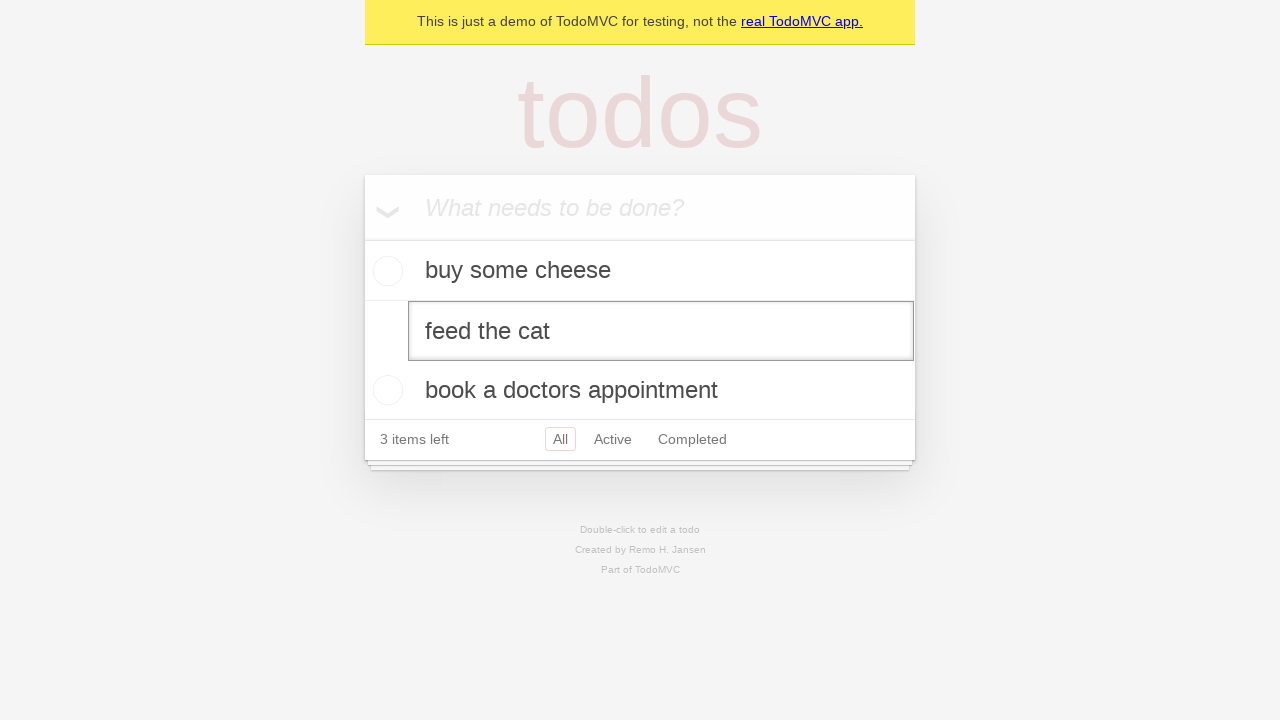

Located the edit textbox for the second todo item
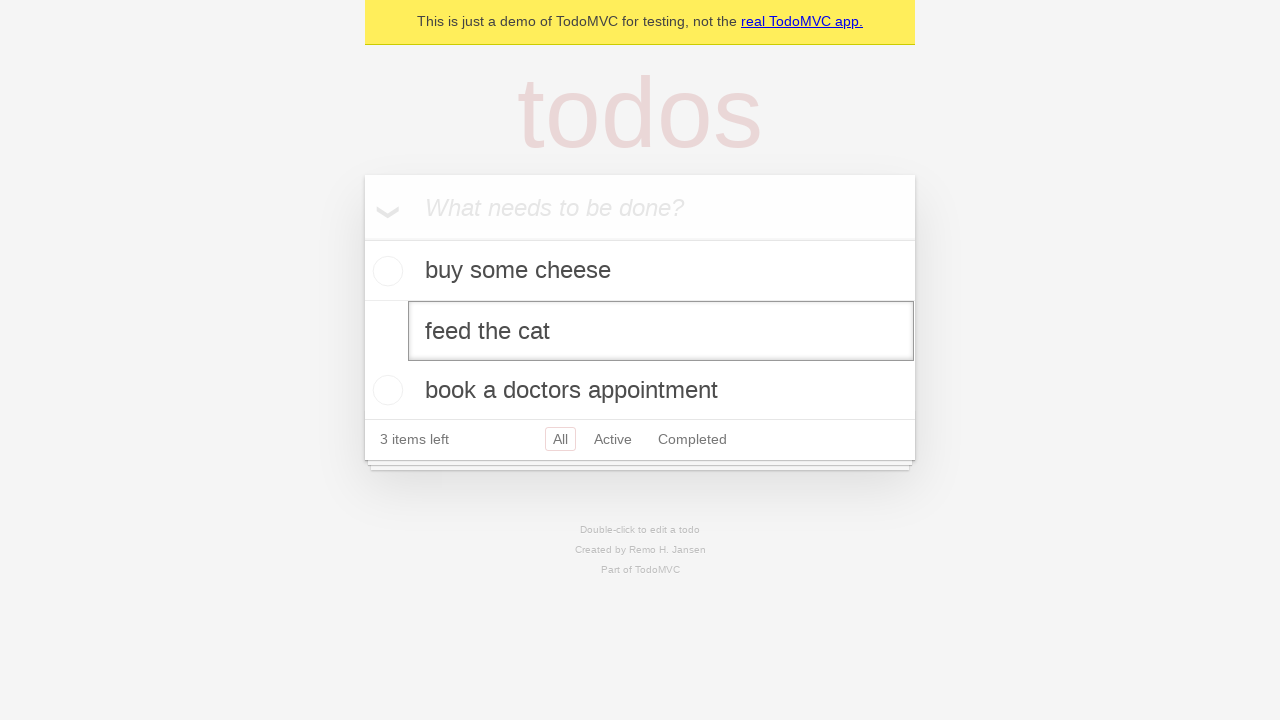

Filled edit field with text containing leading and trailing whitespace on internal:testid=[data-testid="todo-item"s] >> nth=1 >> internal:role=textbox[nam
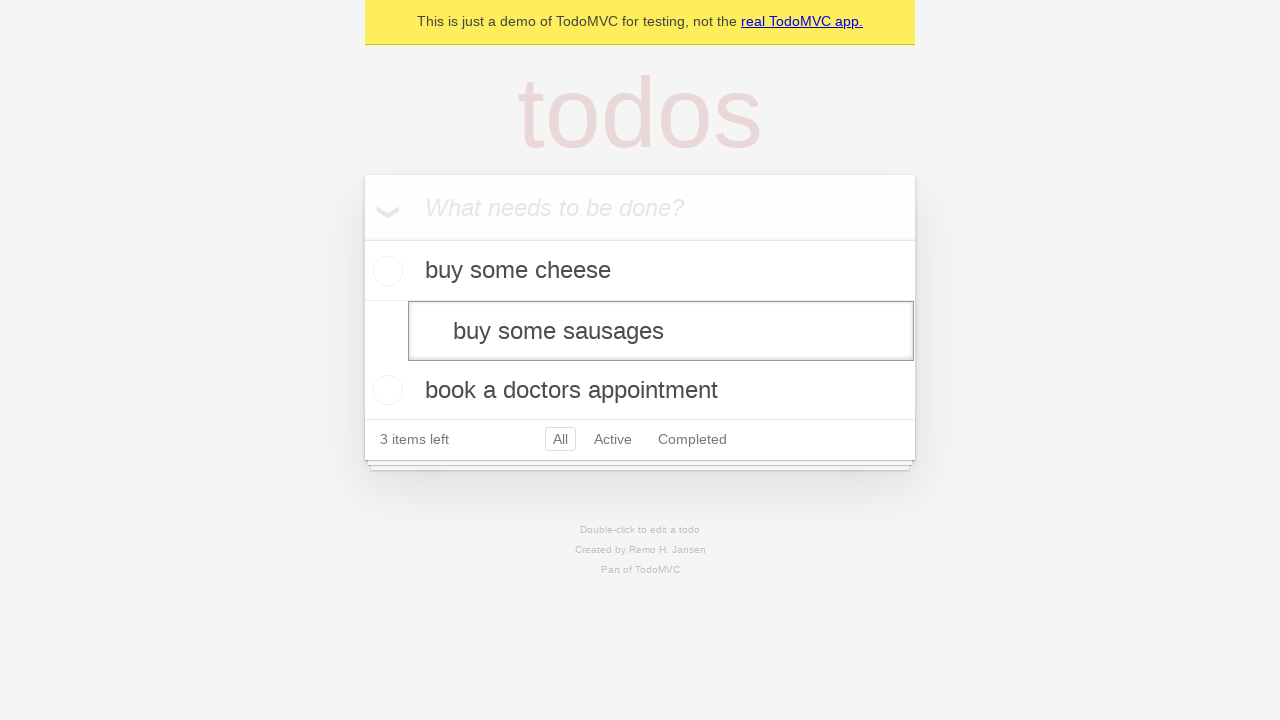

Pressed Enter to save edited todo and verify whitespace is trimmed on internal:testid=[data-testid="todo-item"s] >> nth=1 >> internal:role=textbox[nam
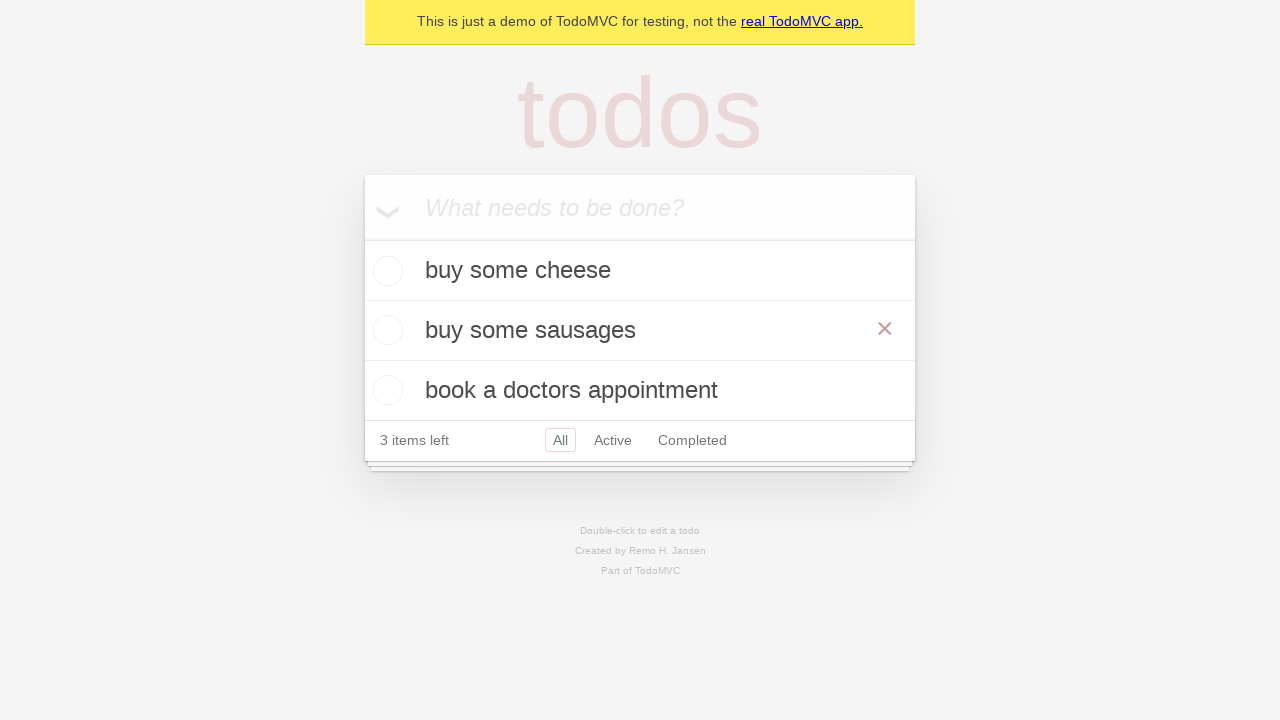

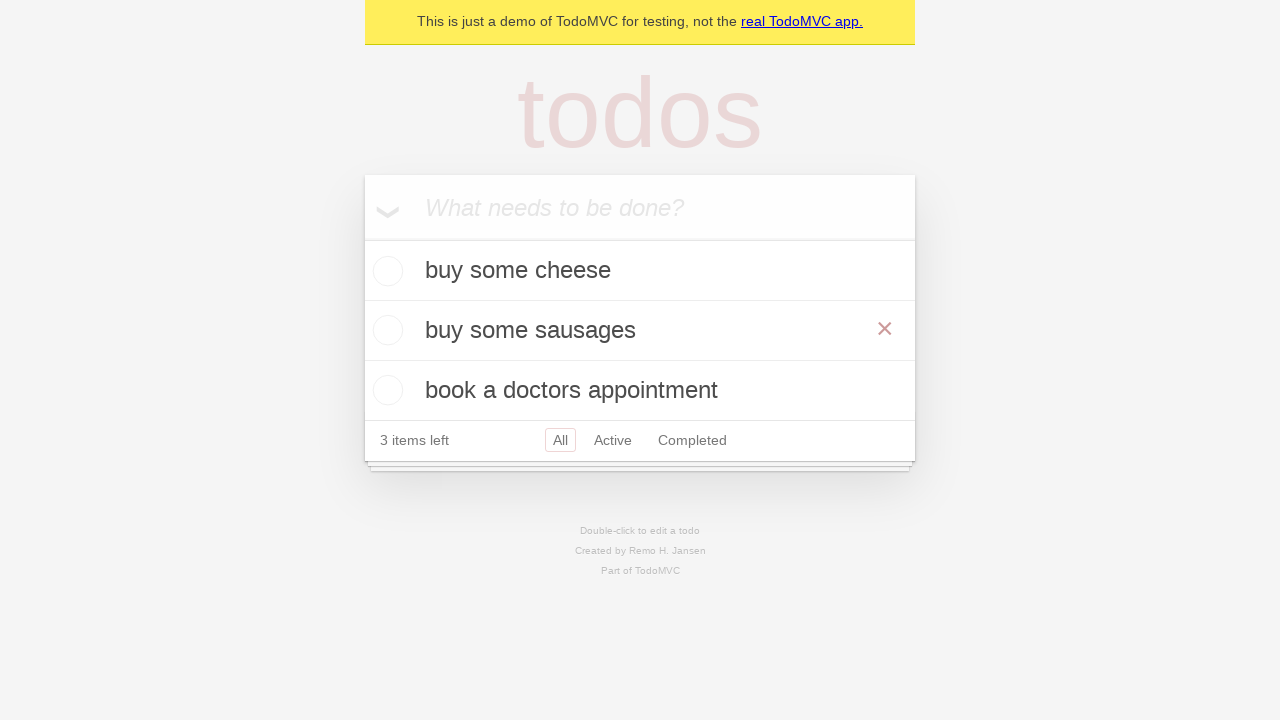